Tests checkbox functionality by clicking on a checkbox and verifying its selected state

Starting URL: https://rahulshettyacademy.com/AutomationPractice/

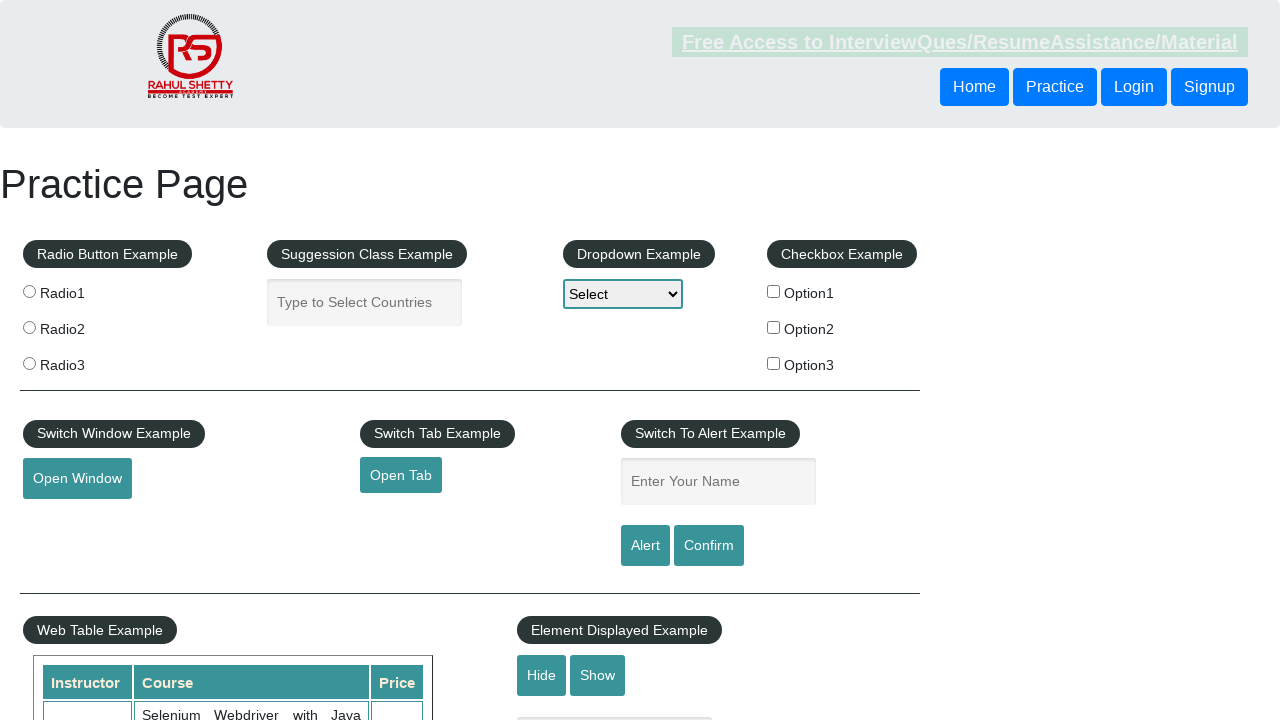

Waited for checkboxes to be present on the page
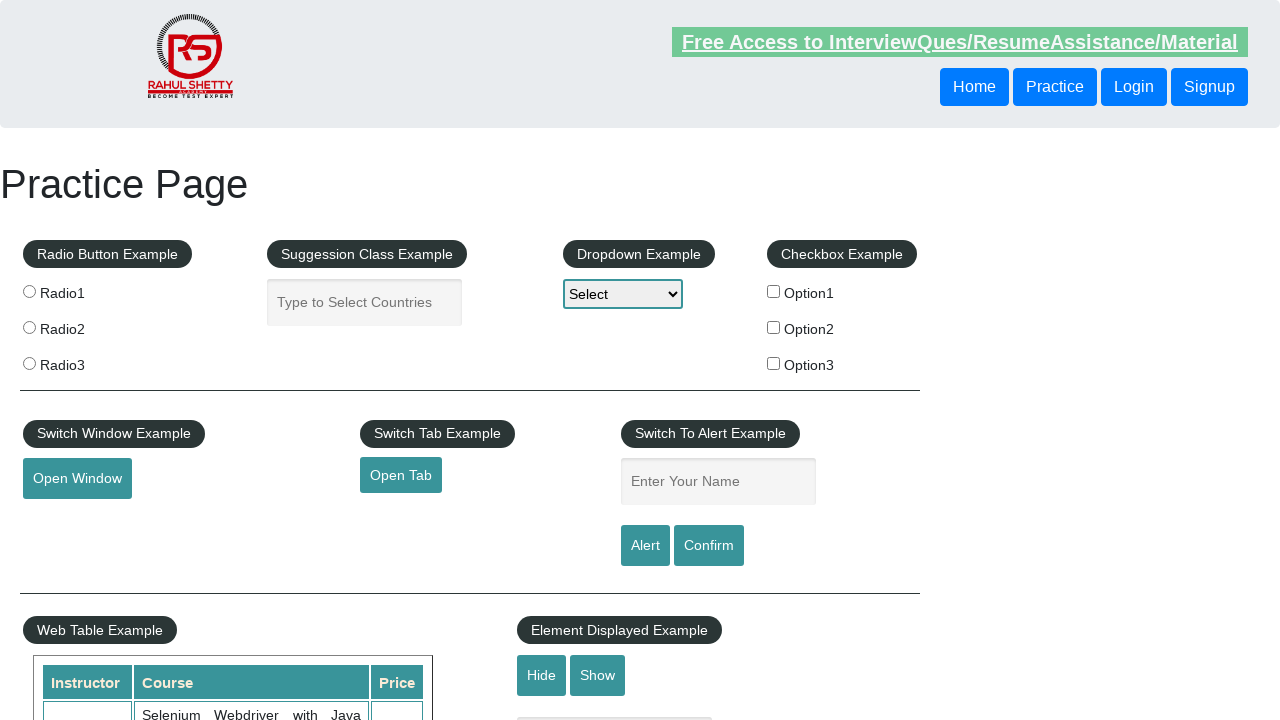

Located all checkboxes on the page
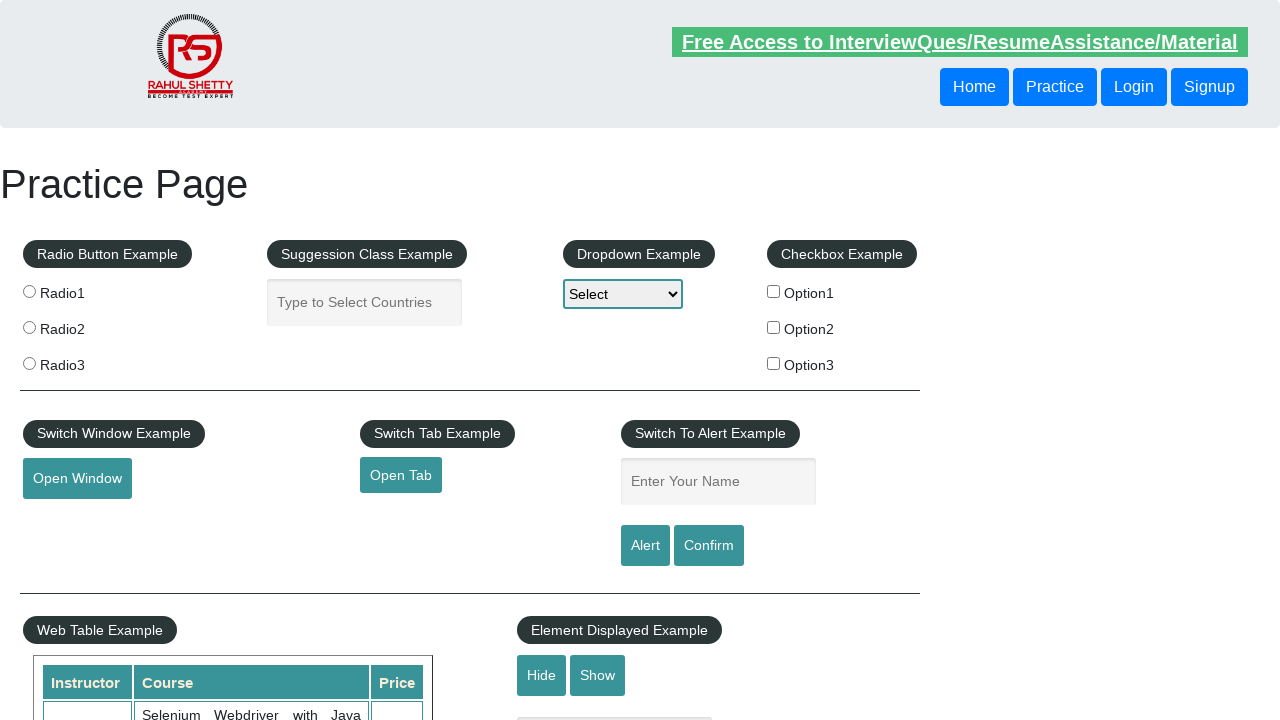

Clicked the second checkbox to select it at (774, 327) on input[type='checkbox'] >> nth=1
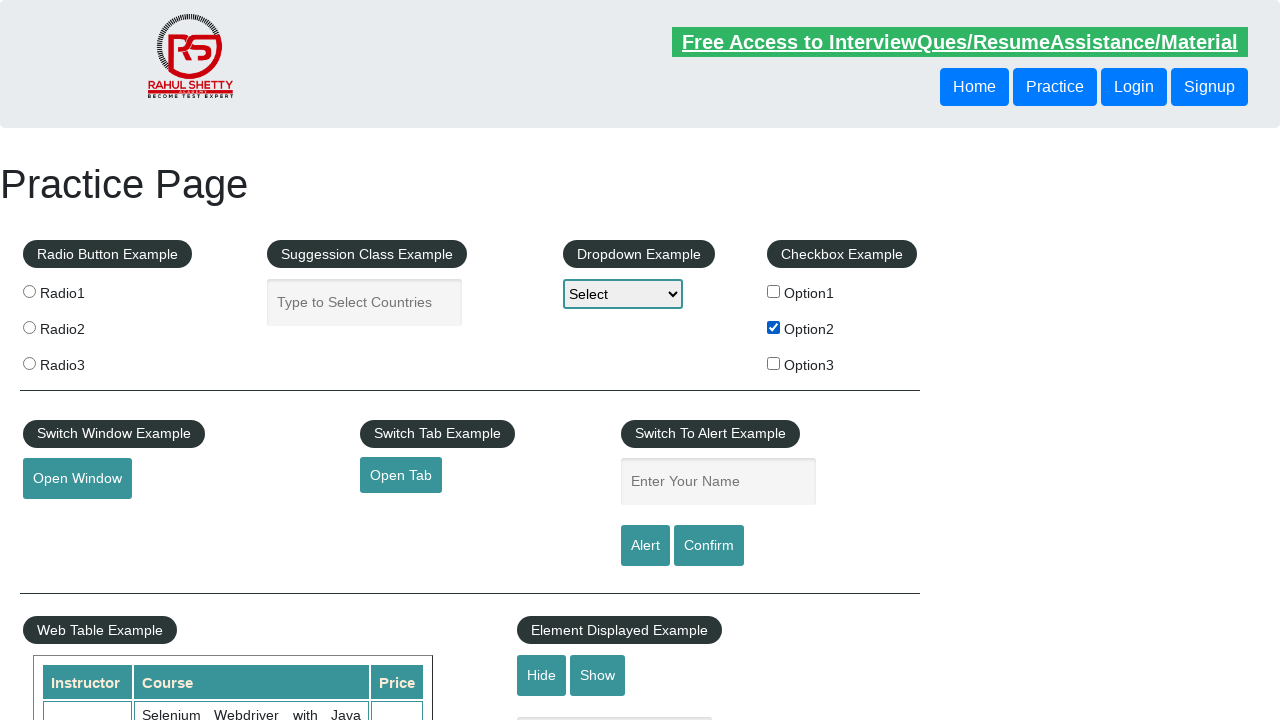

Verified that the second checkbox is selected
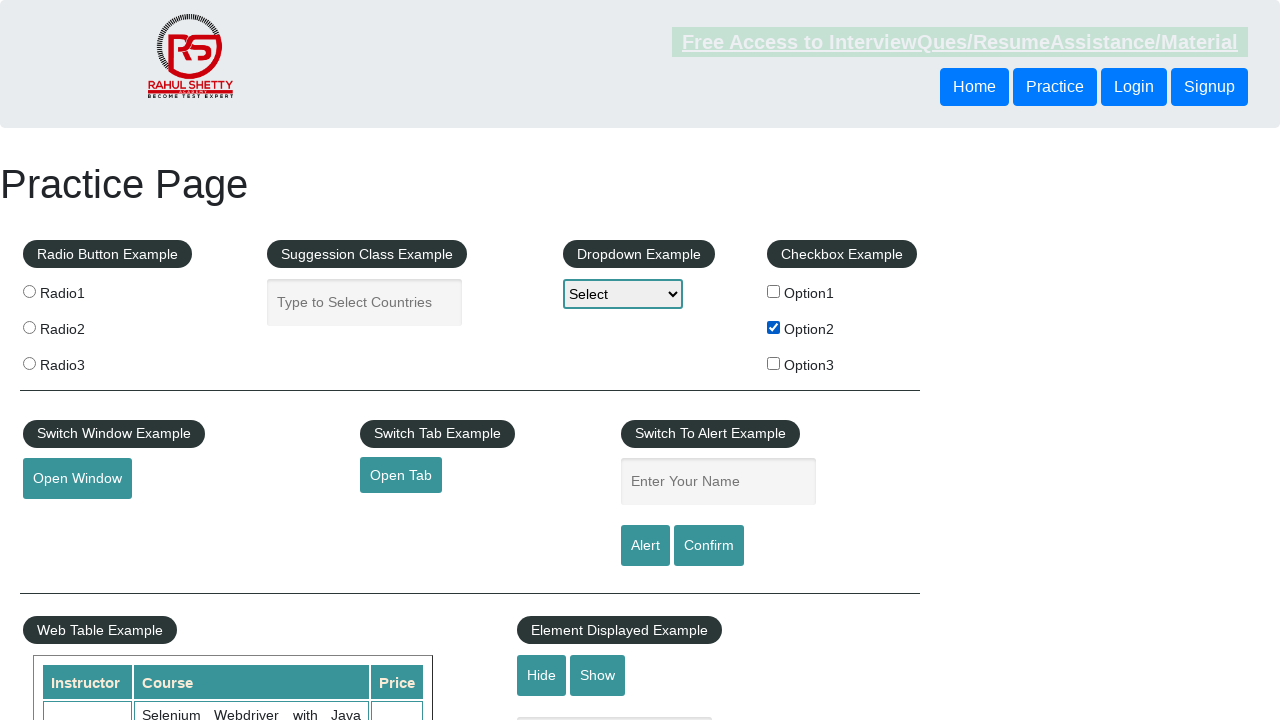

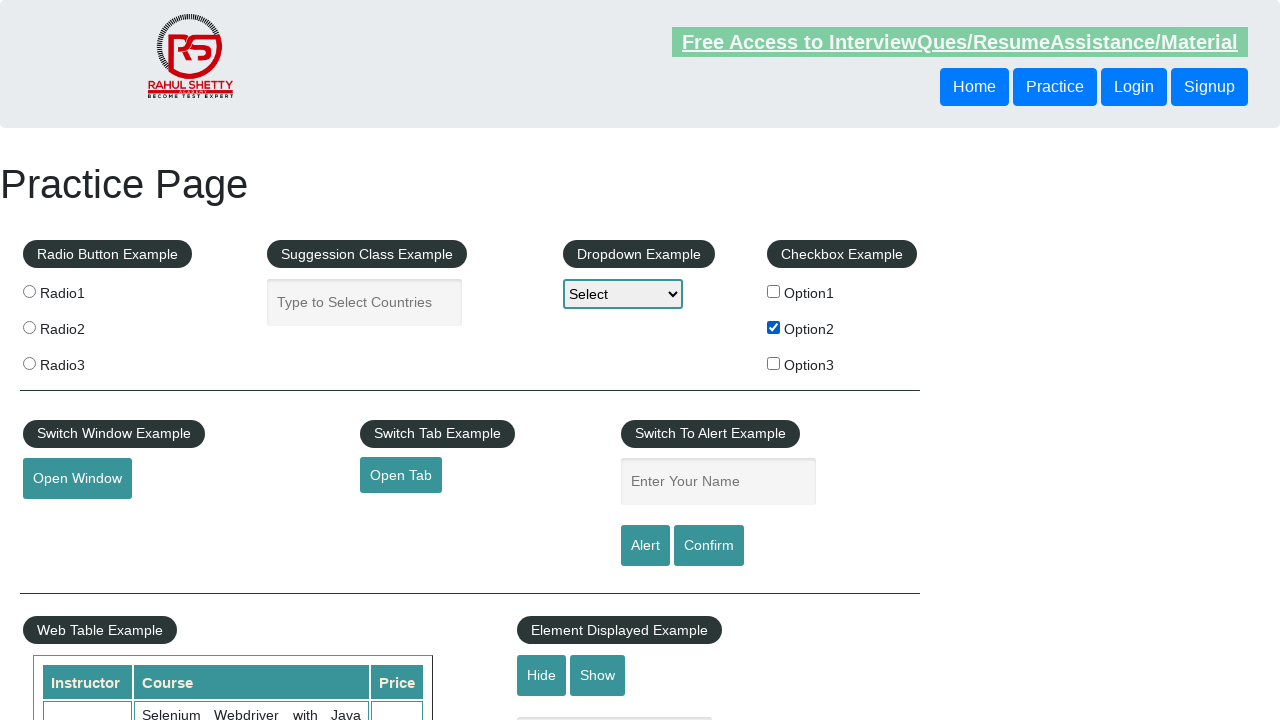